Navigates to YouTube homepage with Spanish language parameter and verifies the page title is "YouTube"

Starting URL: https://www.youtube.com/?hl=es-419

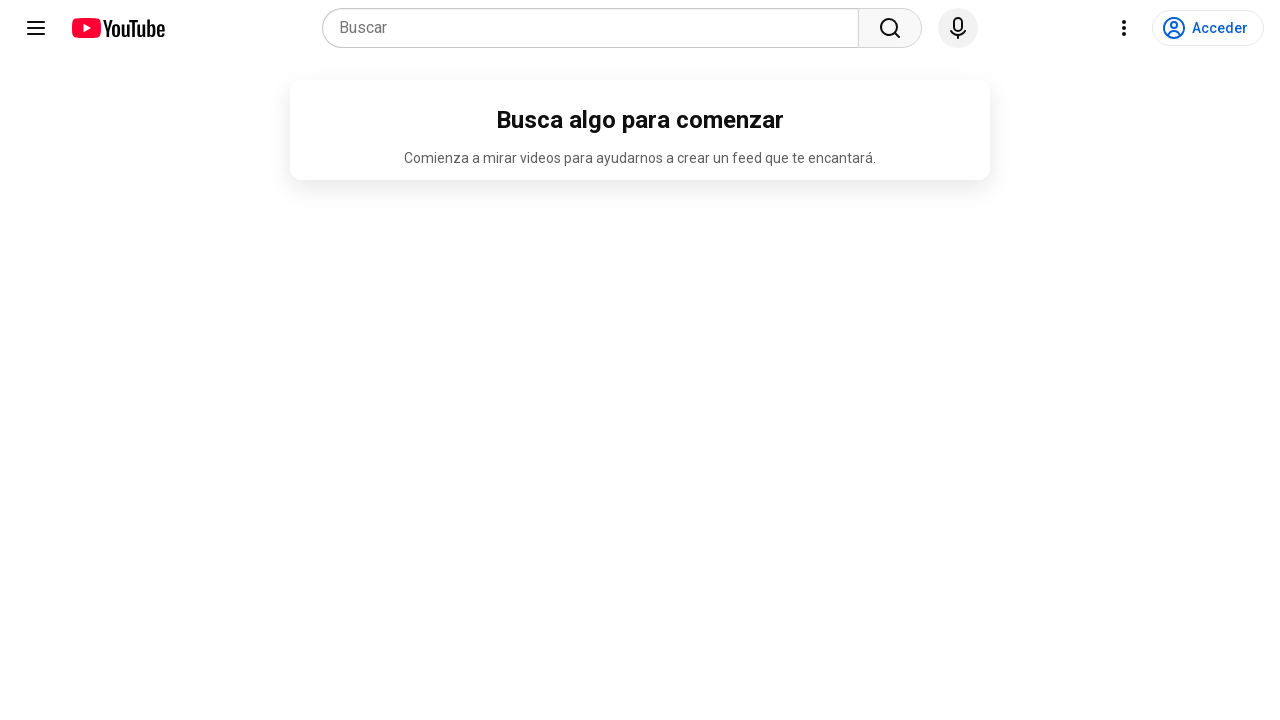

Navigated to YouTube homepage with Spanish language parameter (hl=es-419)
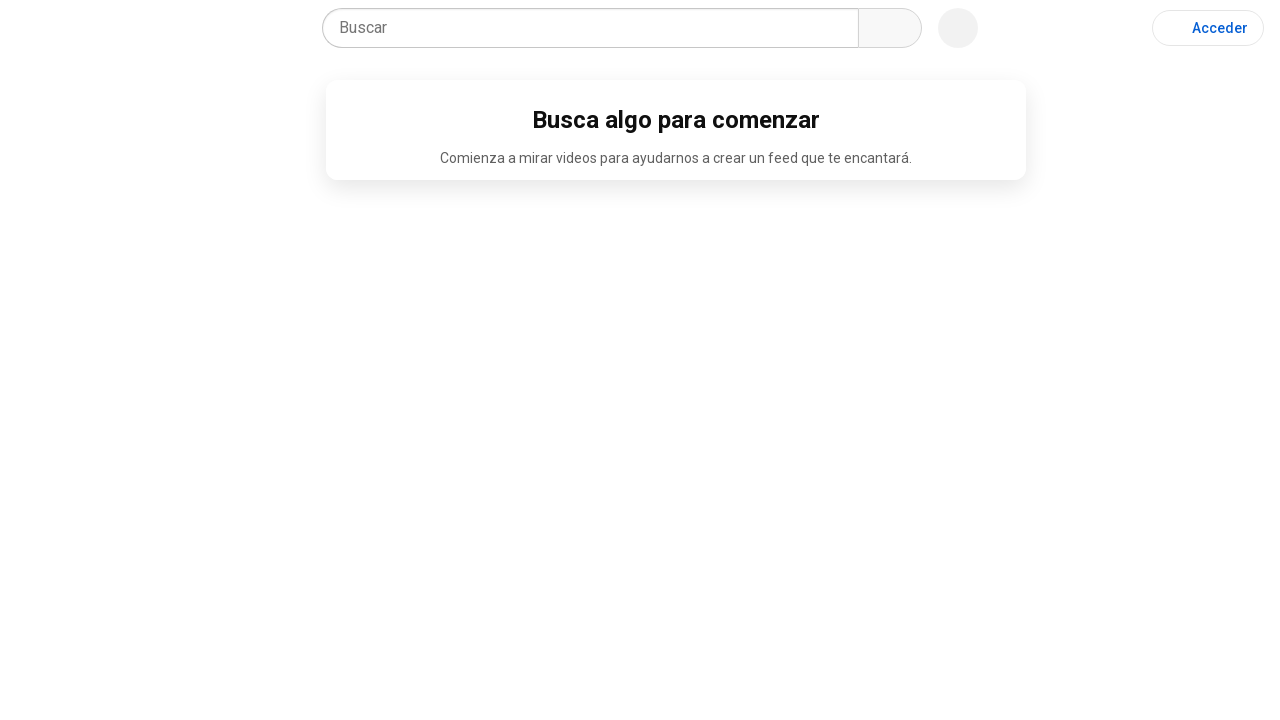

Verified page title is 'YouTube'
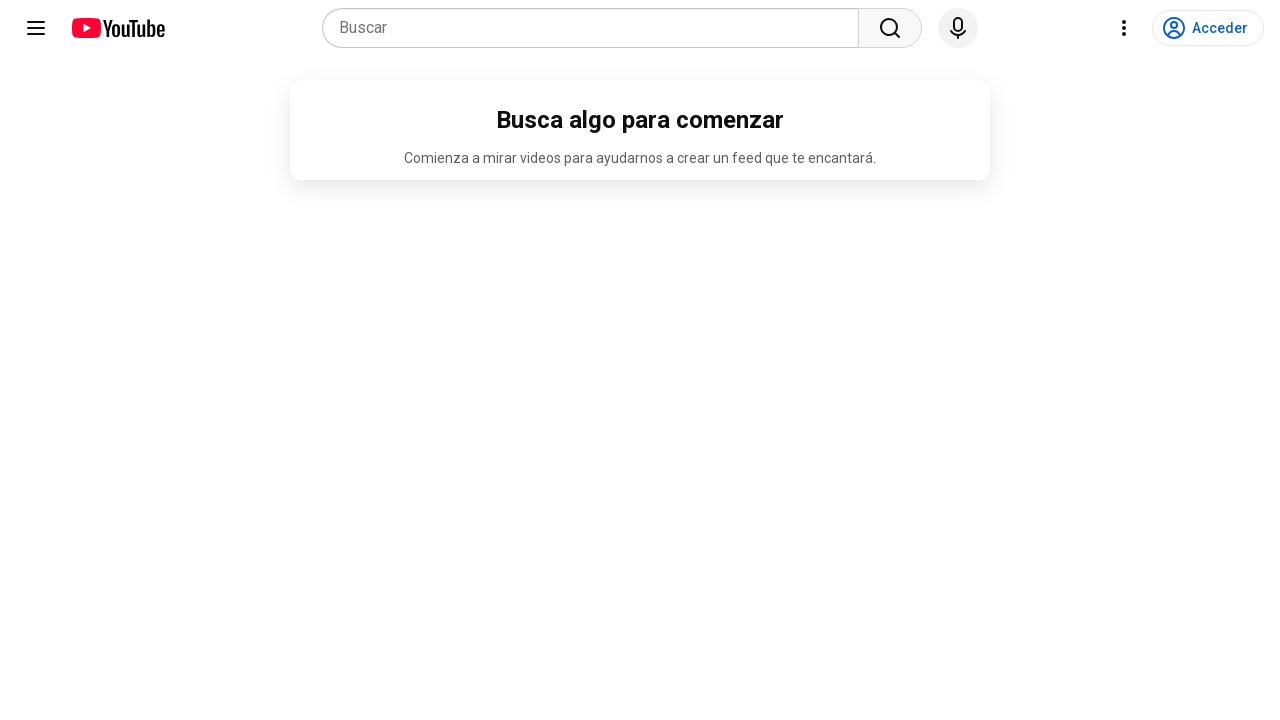

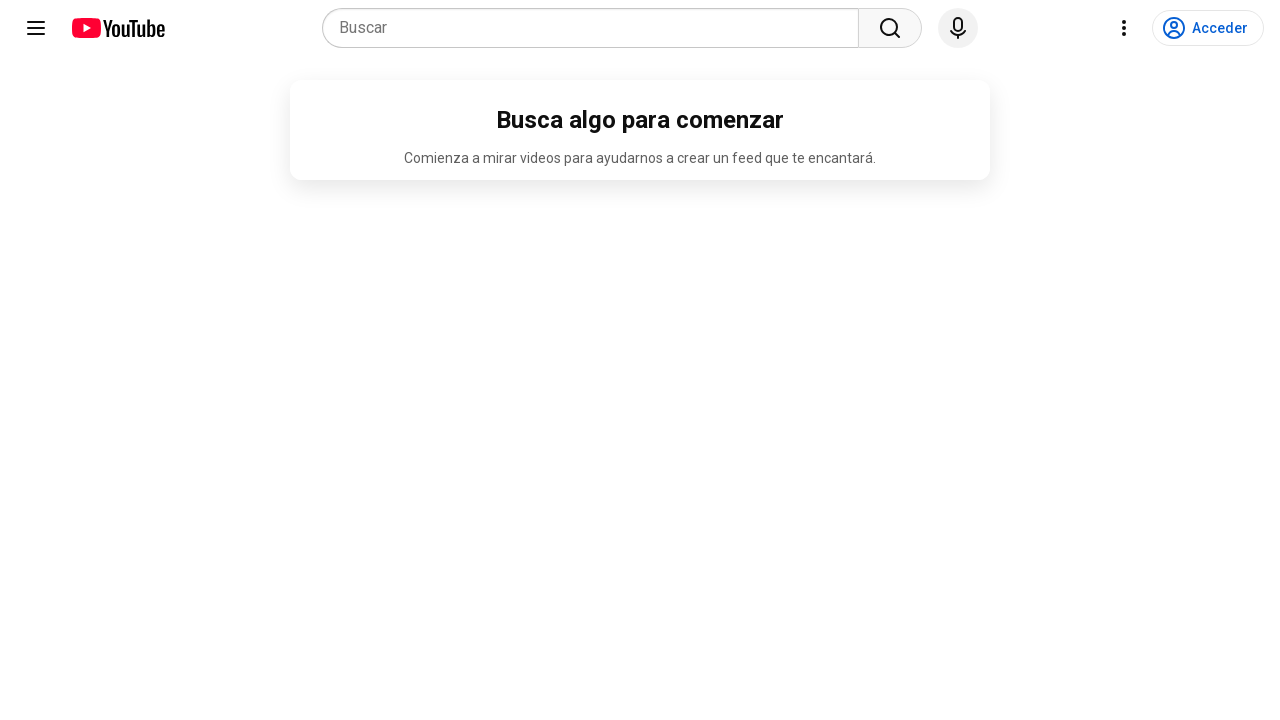